Tests timeout handling by clicking a button that triggers an AJAX request and clicking on the success element

Starting URL: http://uitestingplayground.com/ajax

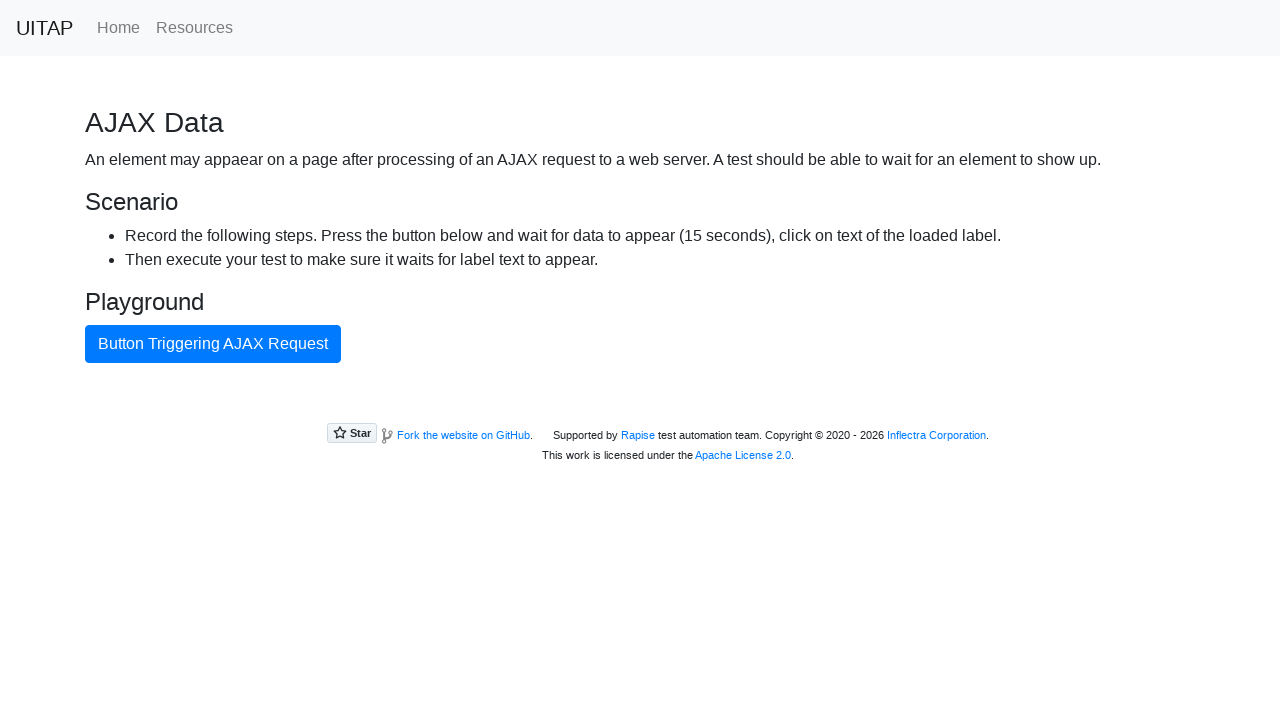

Clicked button triggering AJAX request at (213, 344) on internal:text="Button Triggering AJAX Request"i
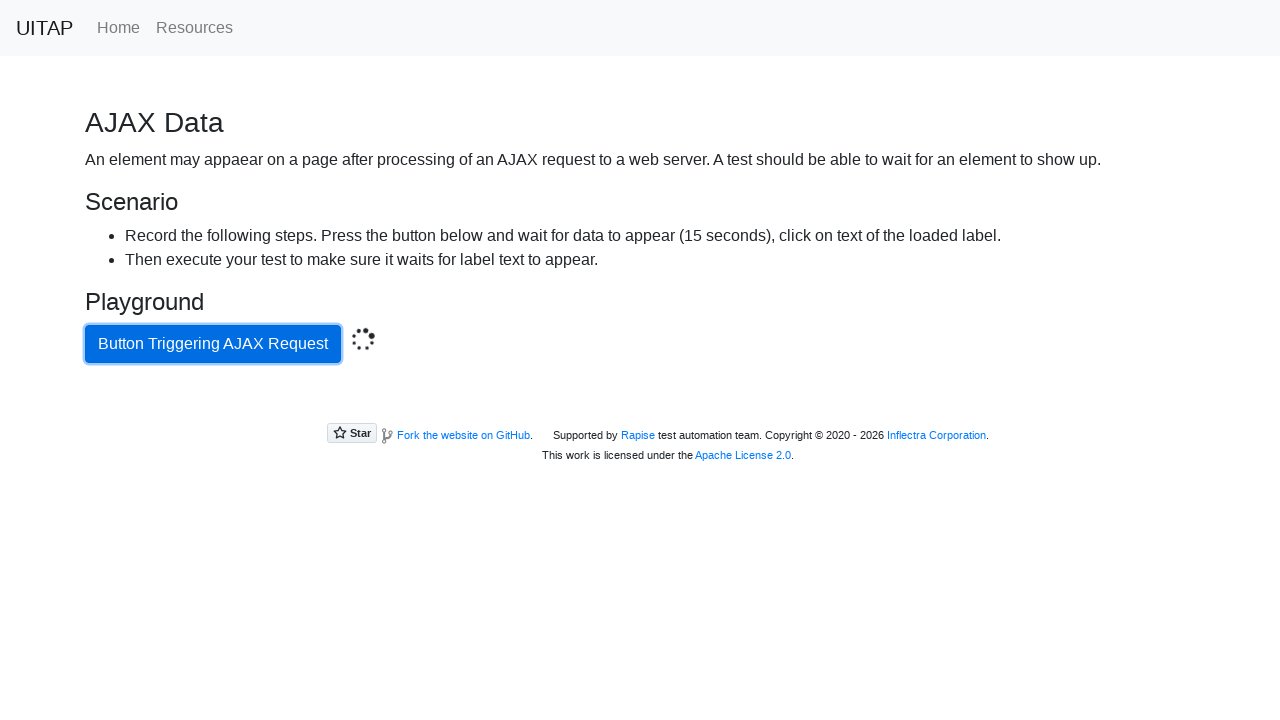

Clicked success element after AJAX request completed at (640, 405) on .bg-success
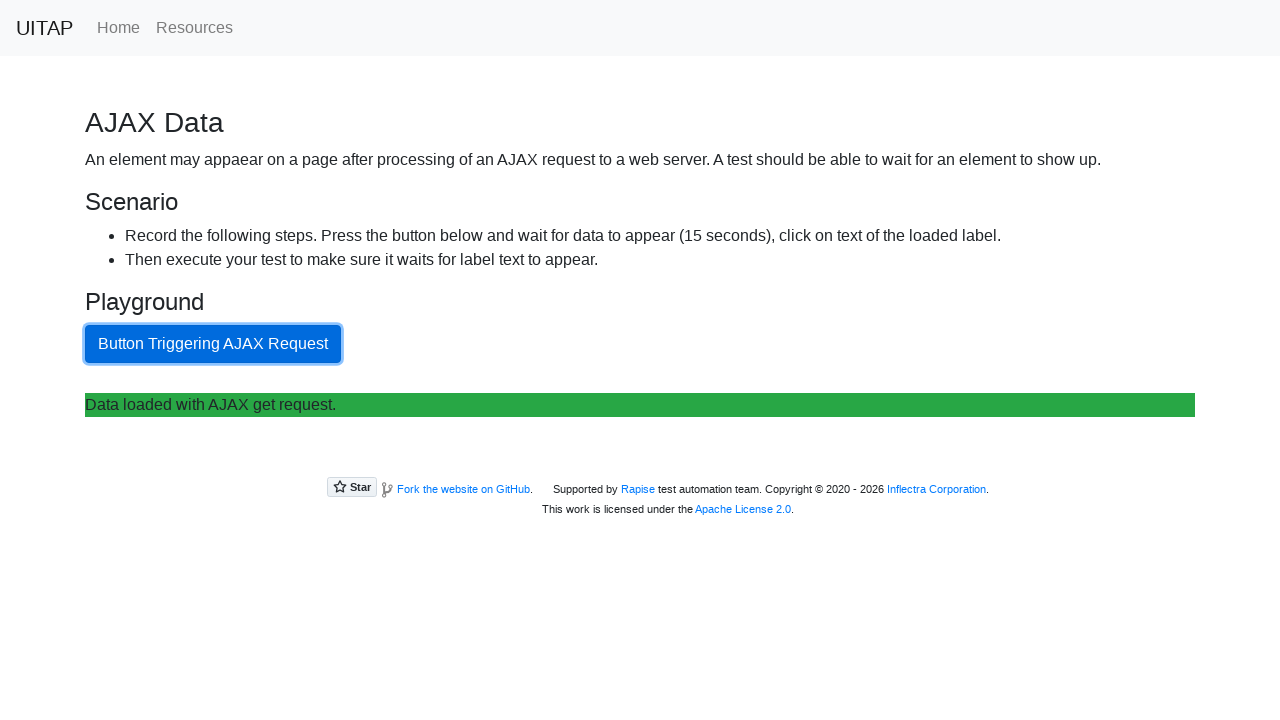

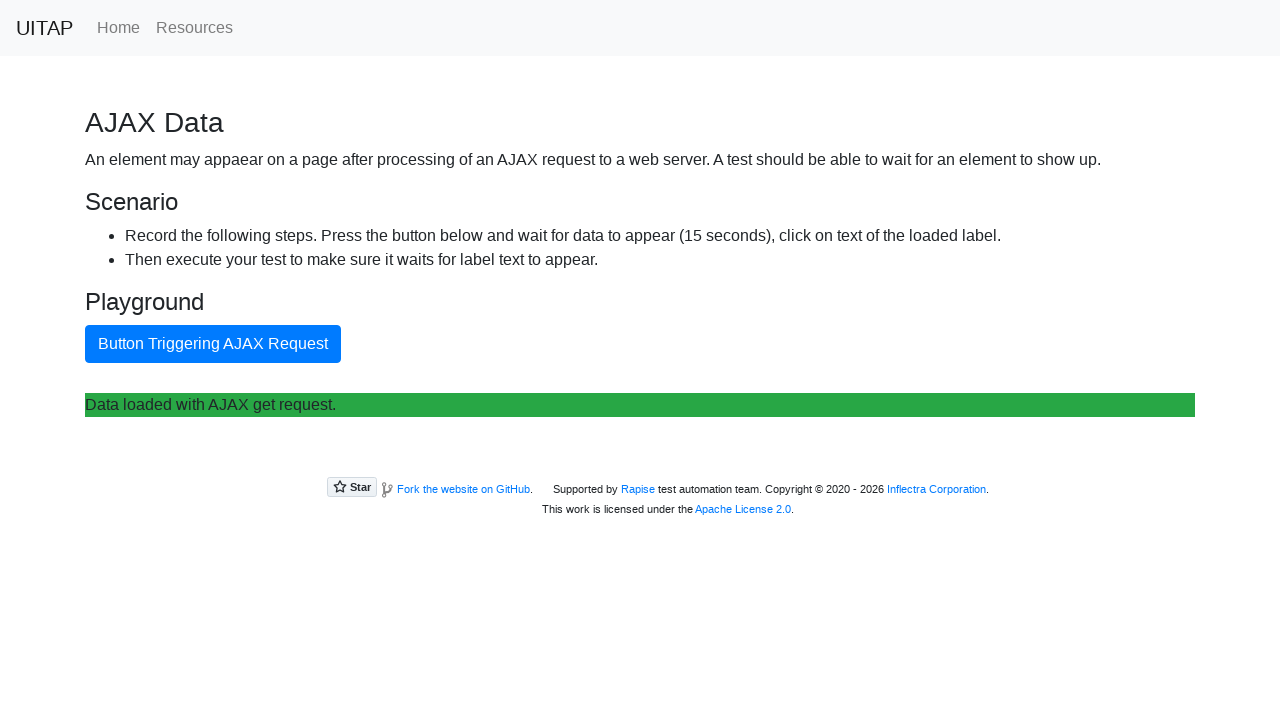